Tests retrieving all cookies from the browser

Starting URL: https://webdriver.io

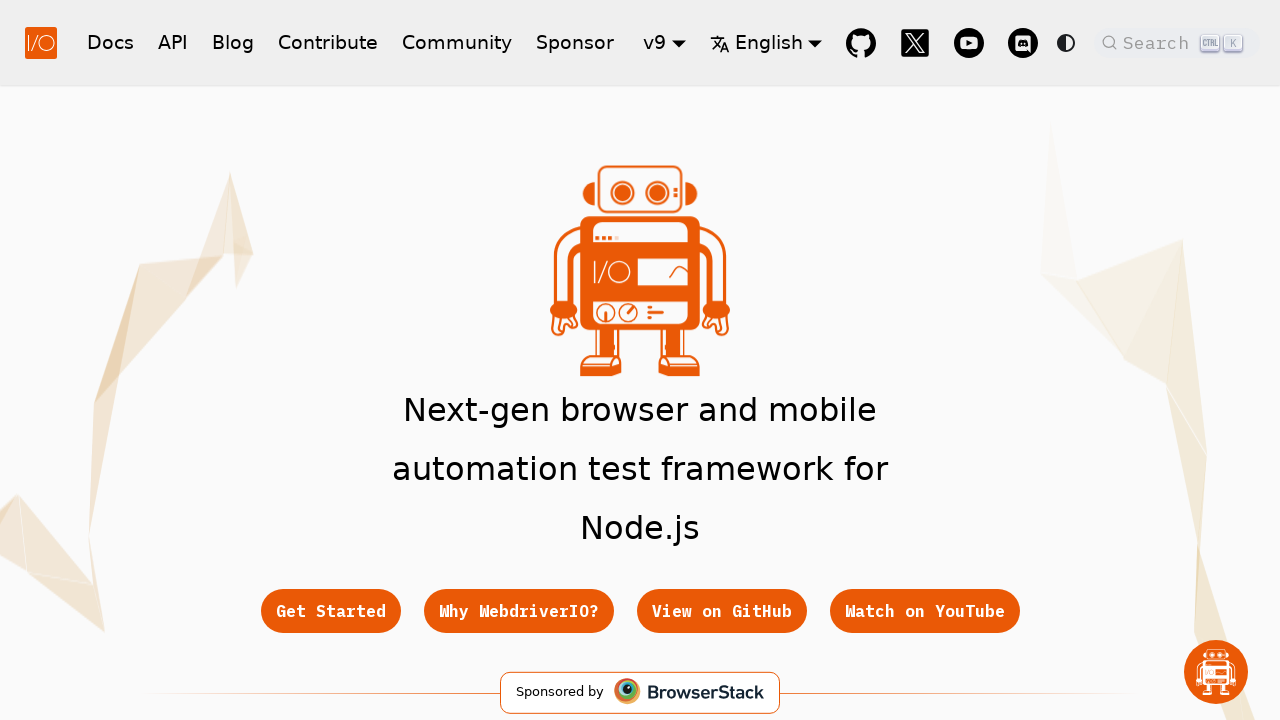

Navigated to https://webdriver.io
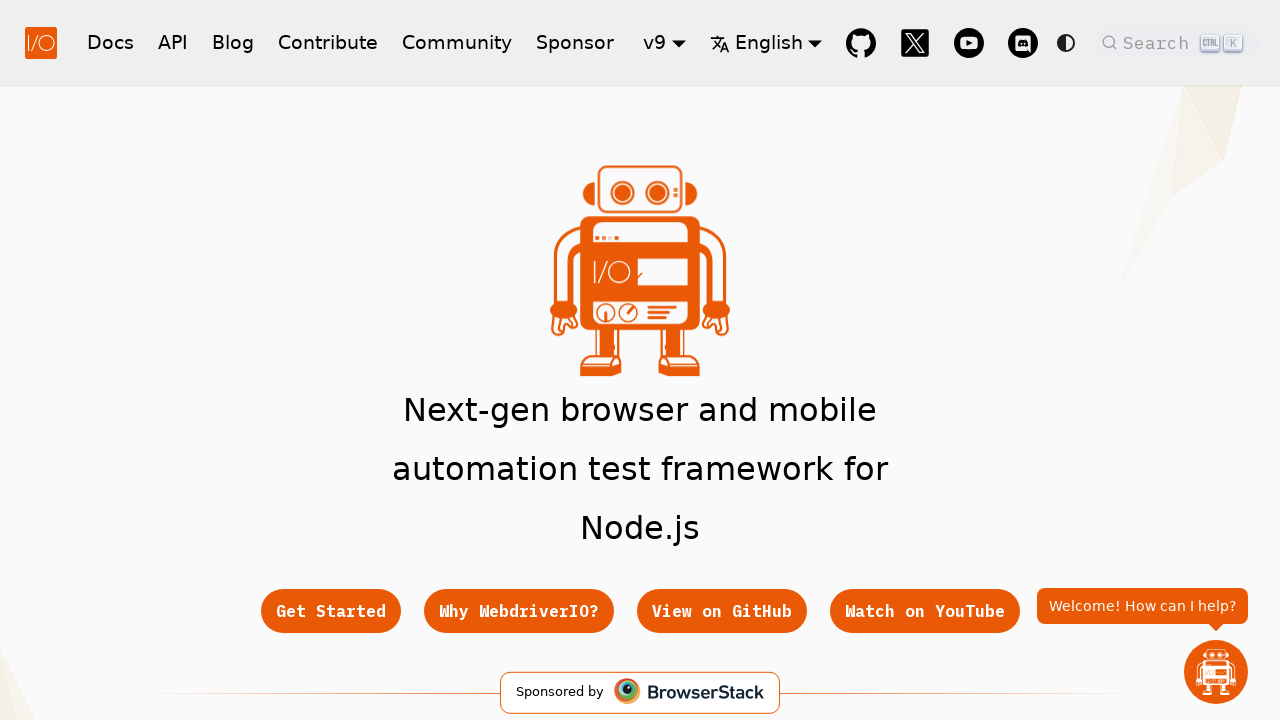

Retrieved all cookies from browser context
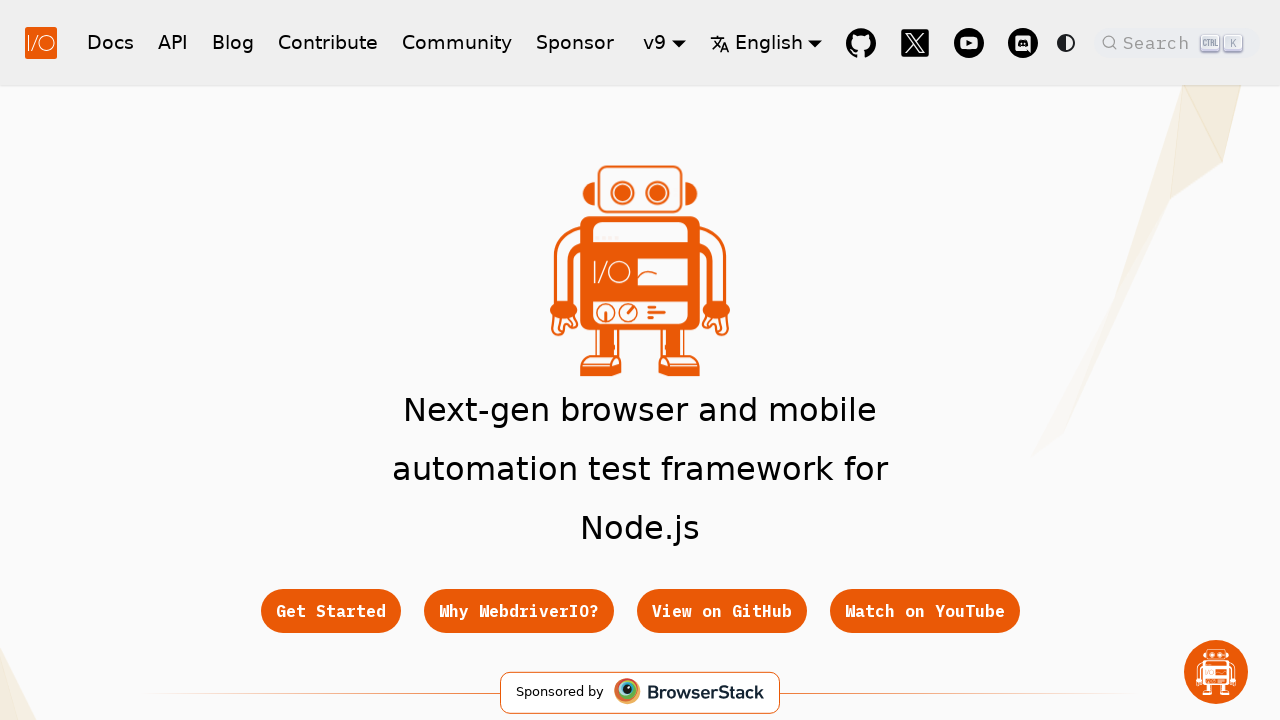

Verified that cookies is a list
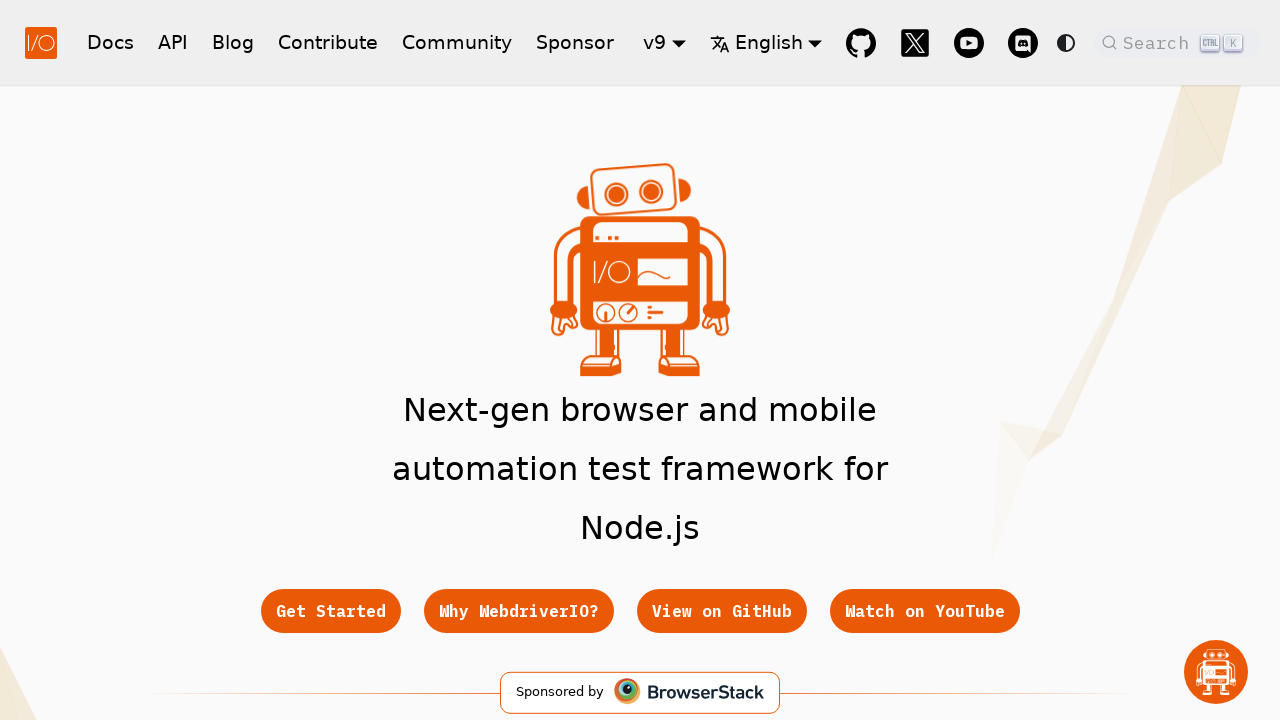

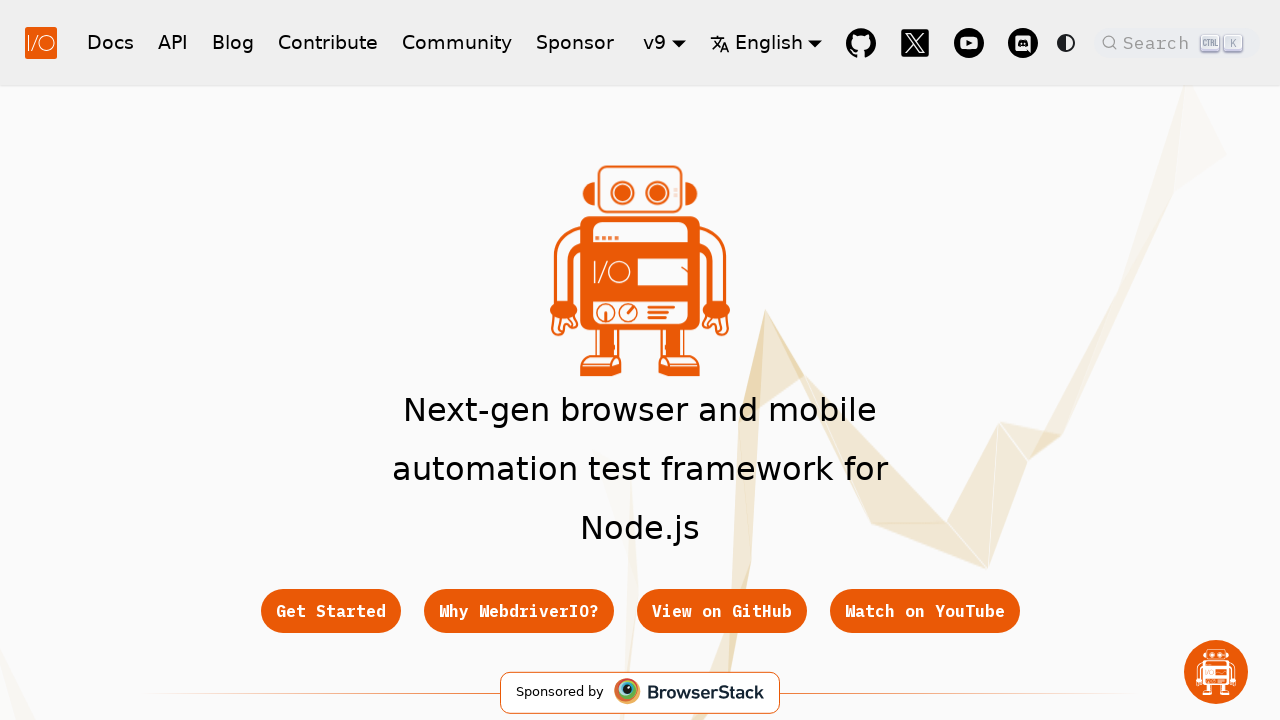